Tests the Python.org search functionality by entering "pycon" in the search box and submitting the form

Starting URL: http://www.python.org

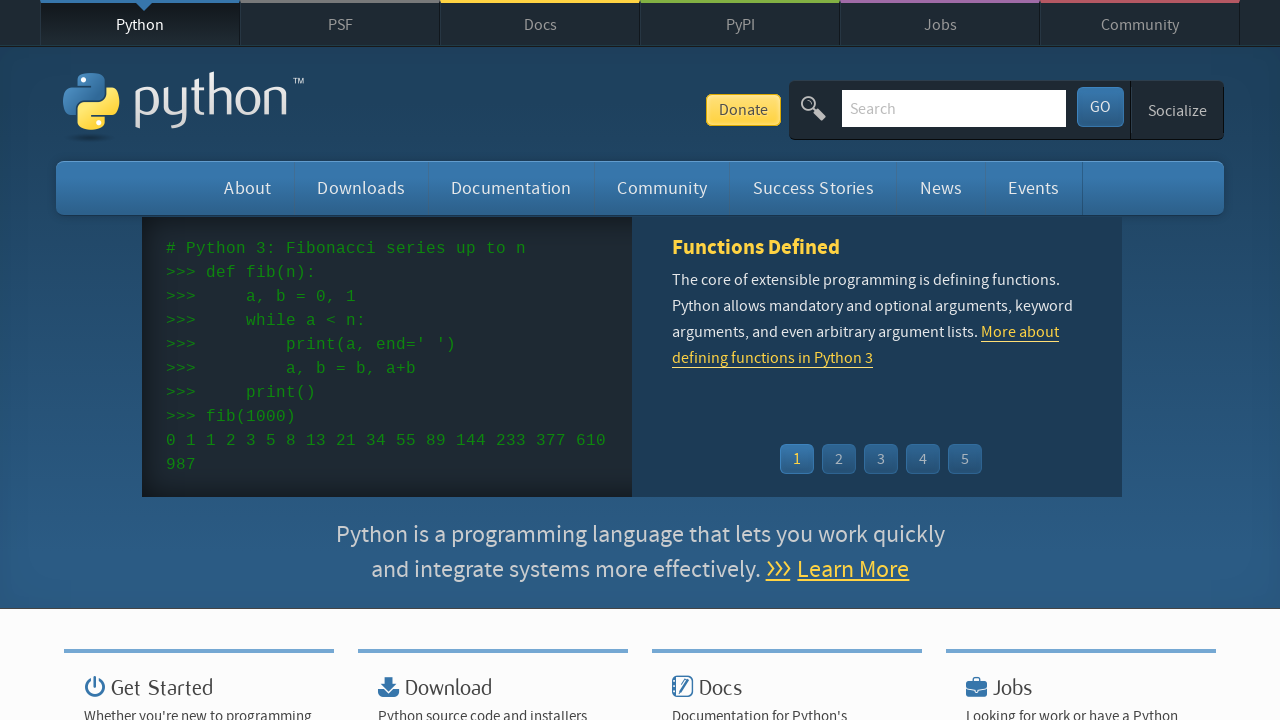

Filled search box with 'pycon' on input[name='q']
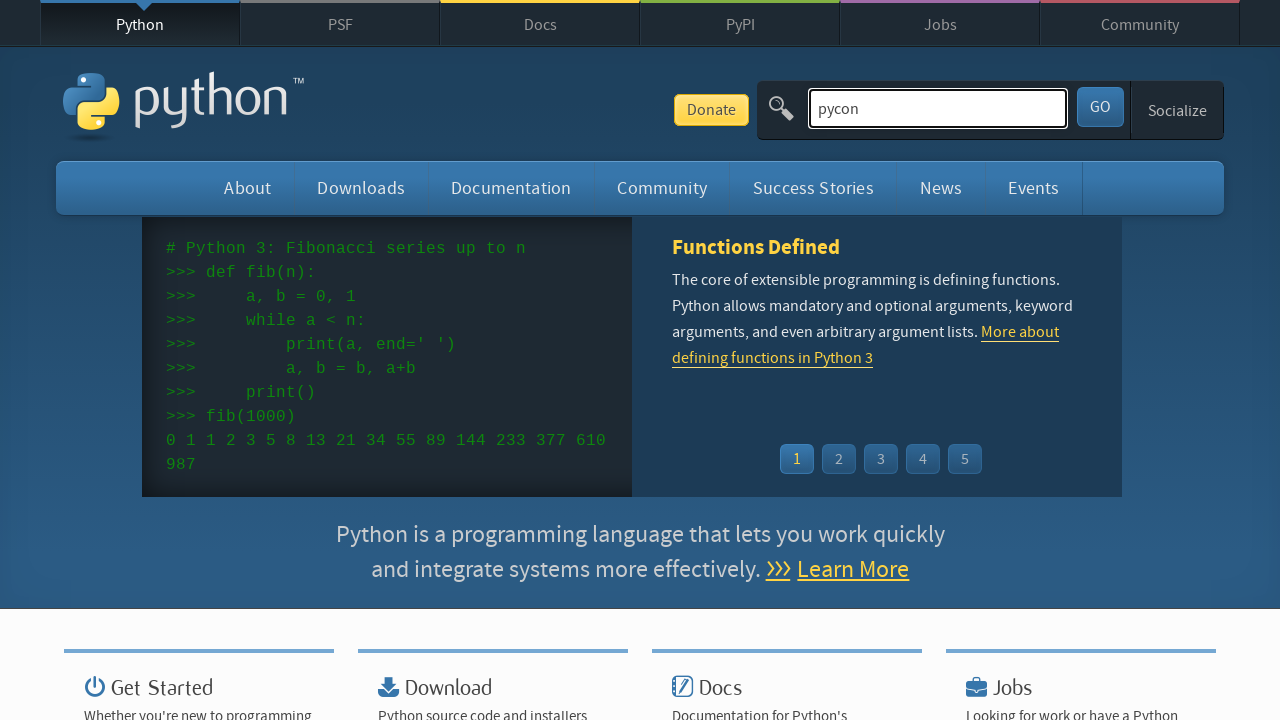

Pressed Enter to submit search form on input[name='q']
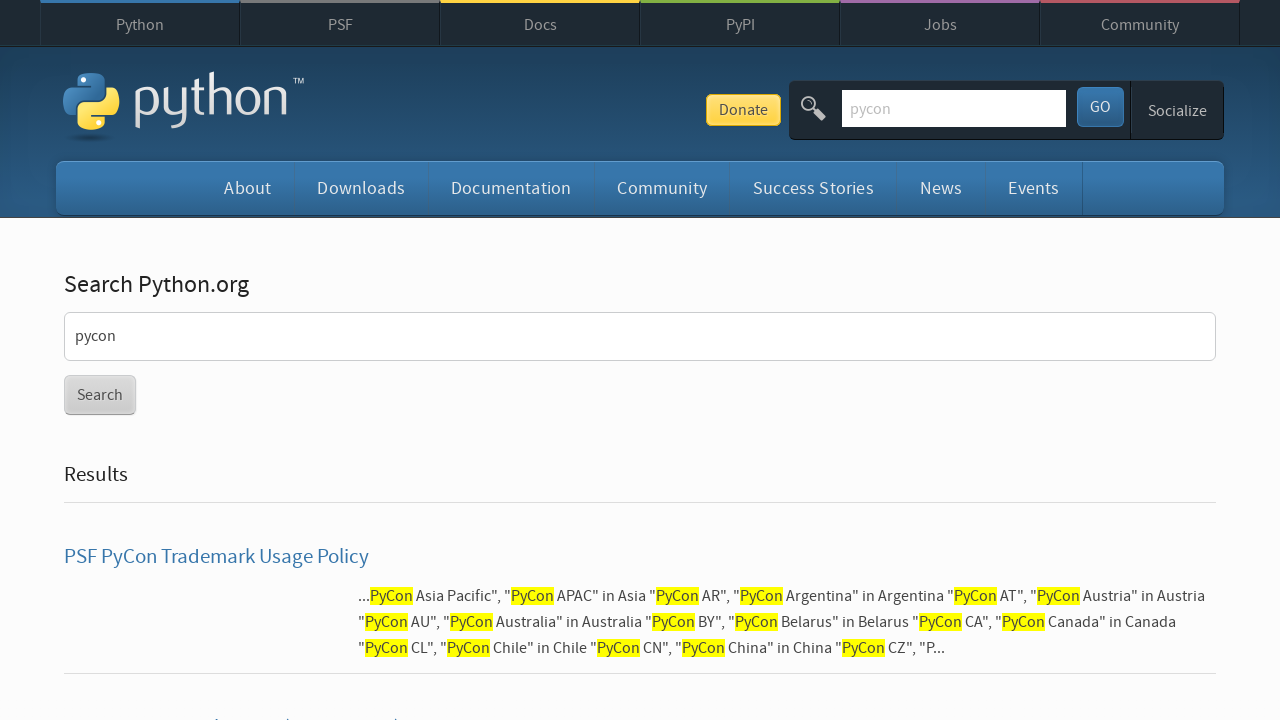

Search results page loaded
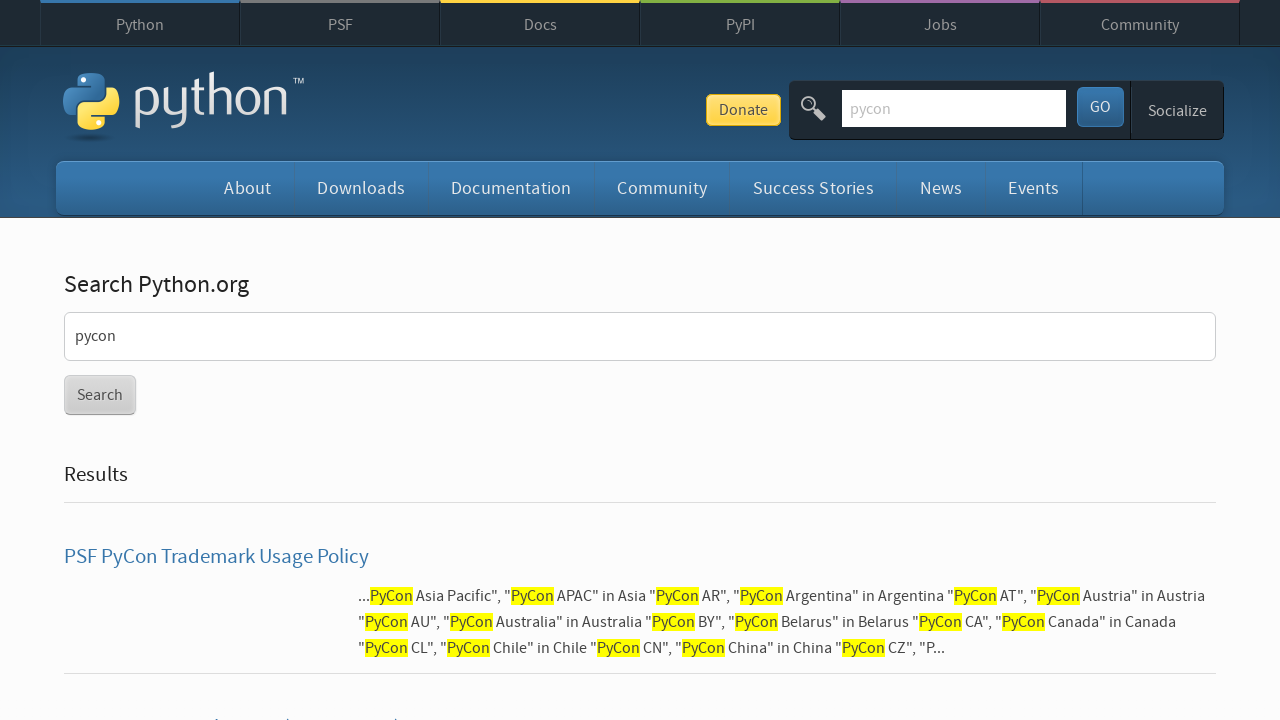

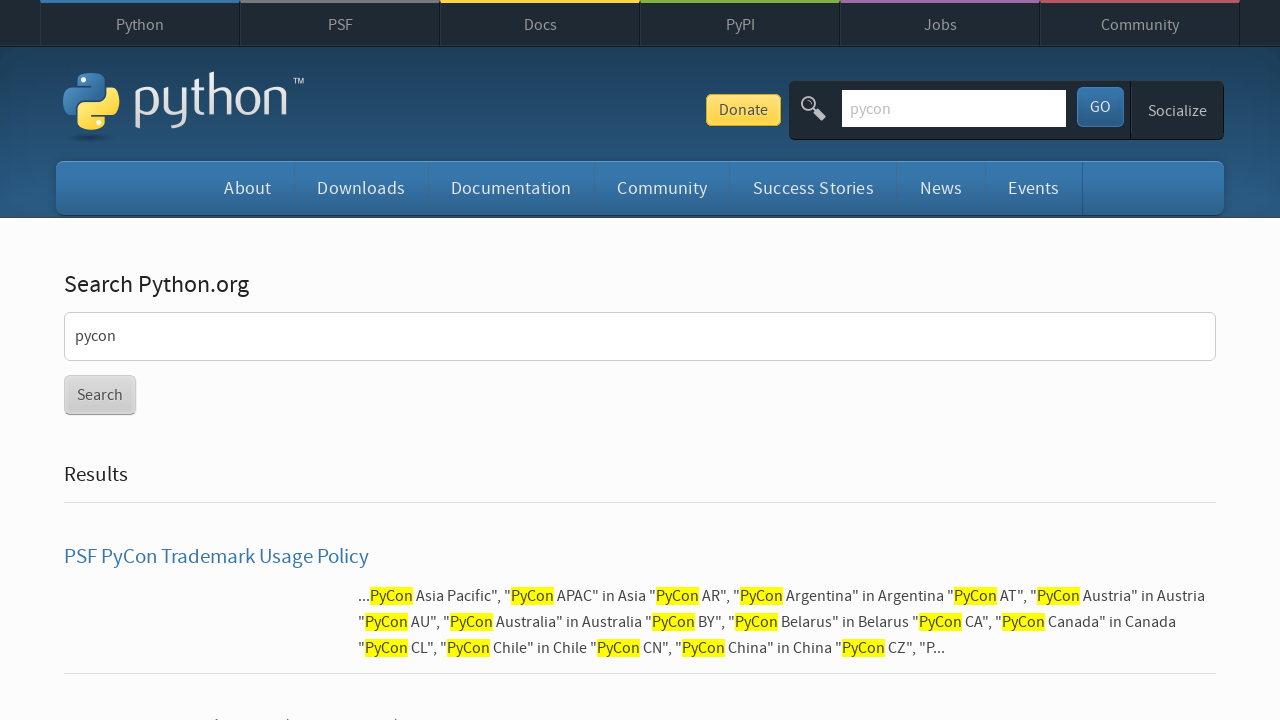